Tests adding todo items by filling the input field and pressing Enter, then verifying the items appear in the list.

Starting URL: https://demo.playwright.dev/todomvc

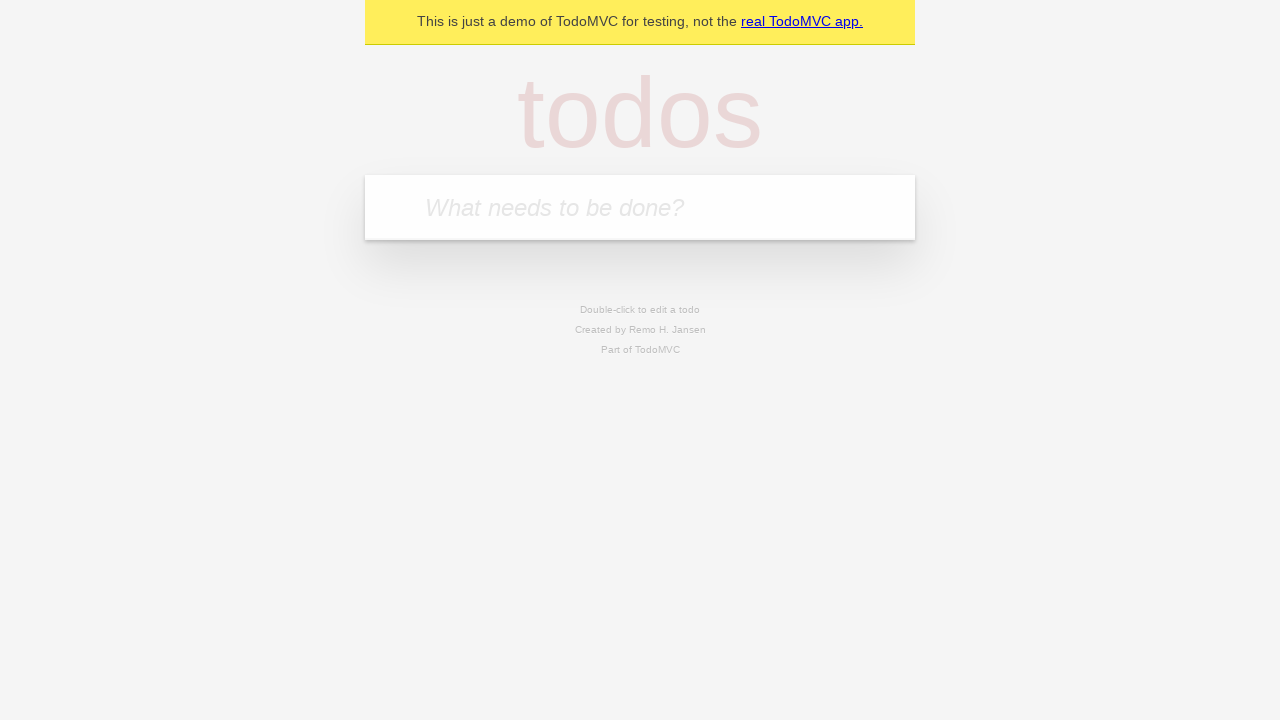

Filled new-todo input field with 'buy some cheese' on .new-todo
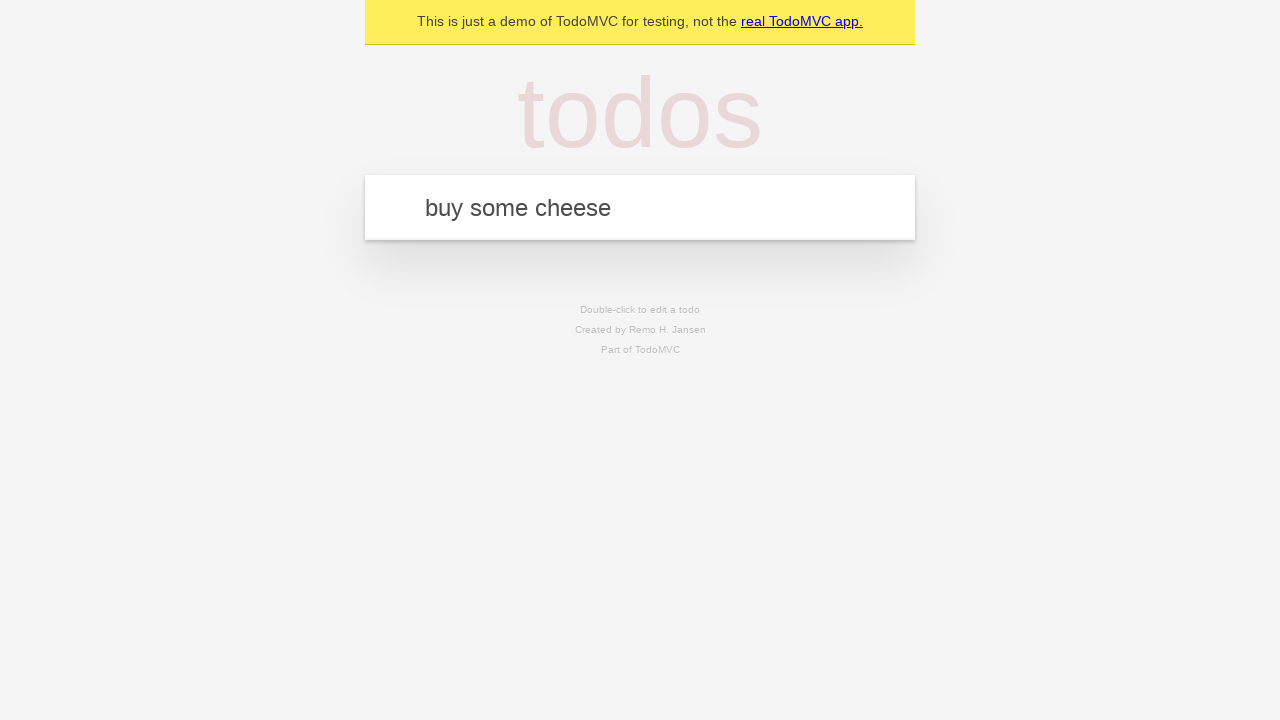

Pressed Enter to add first todo item on .new-todo
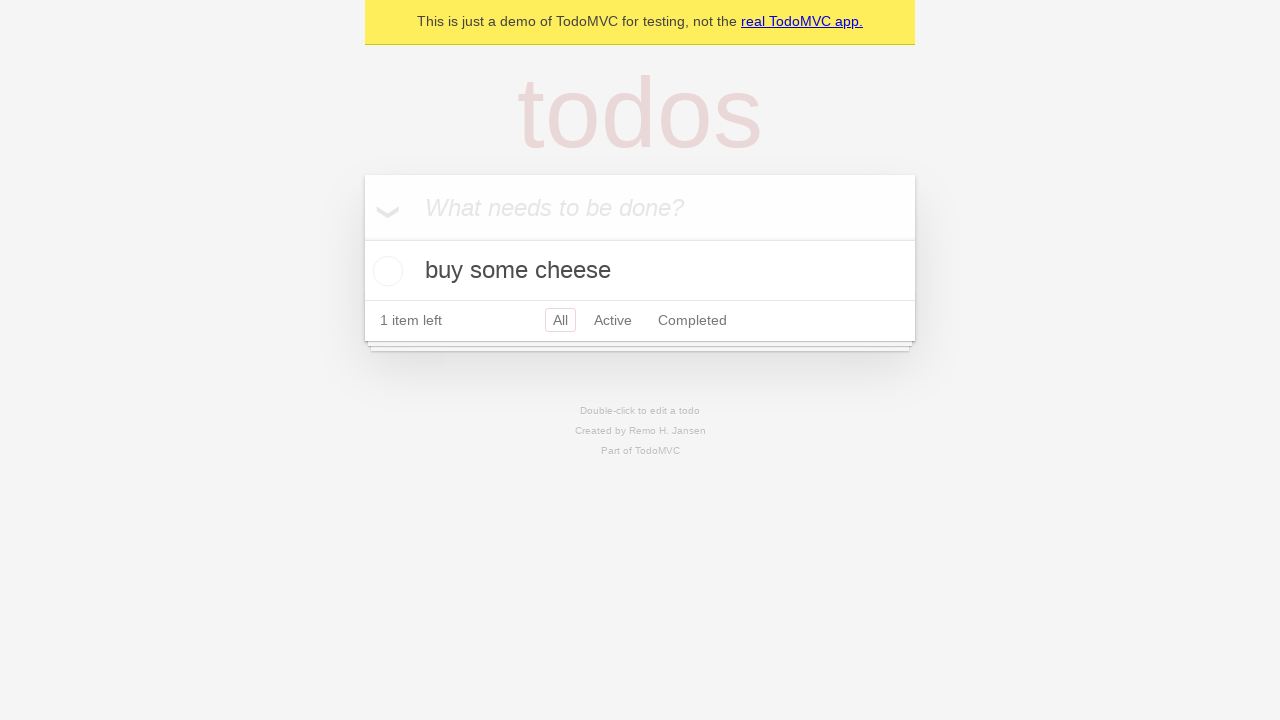

First todo item appeared in the list
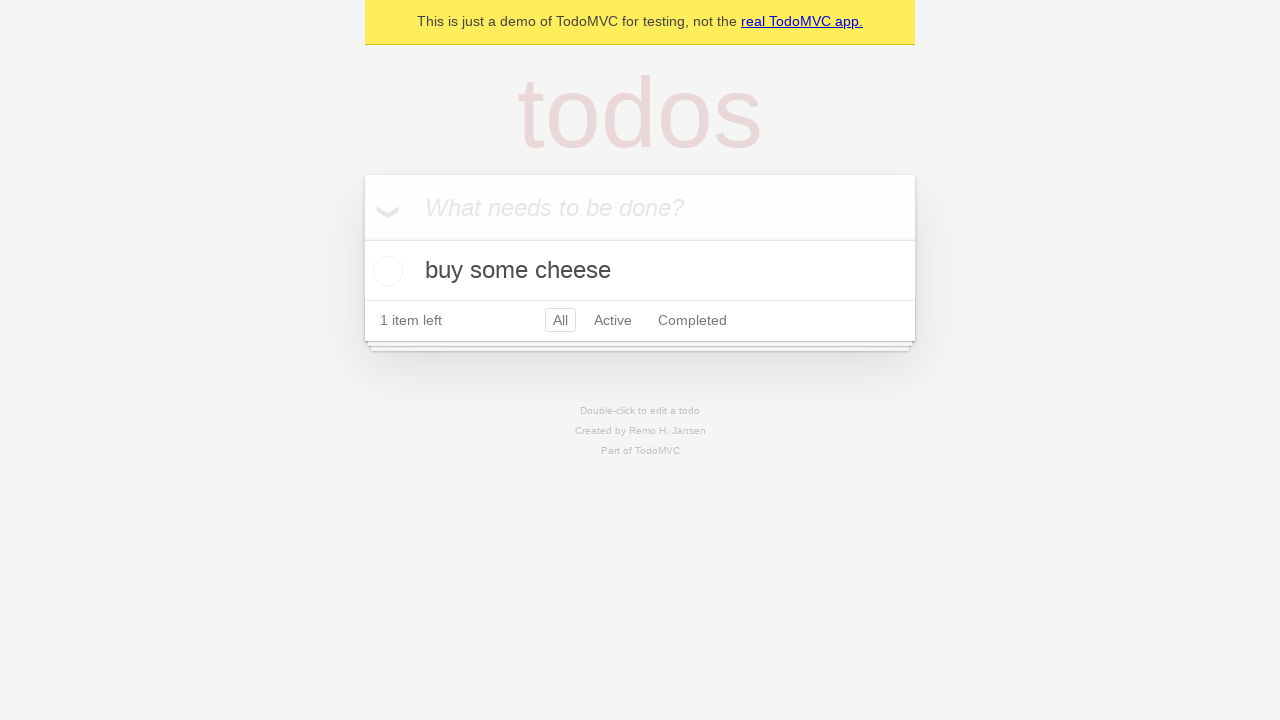

Filled new-todo input field with 'feed the cat' on .new-todo
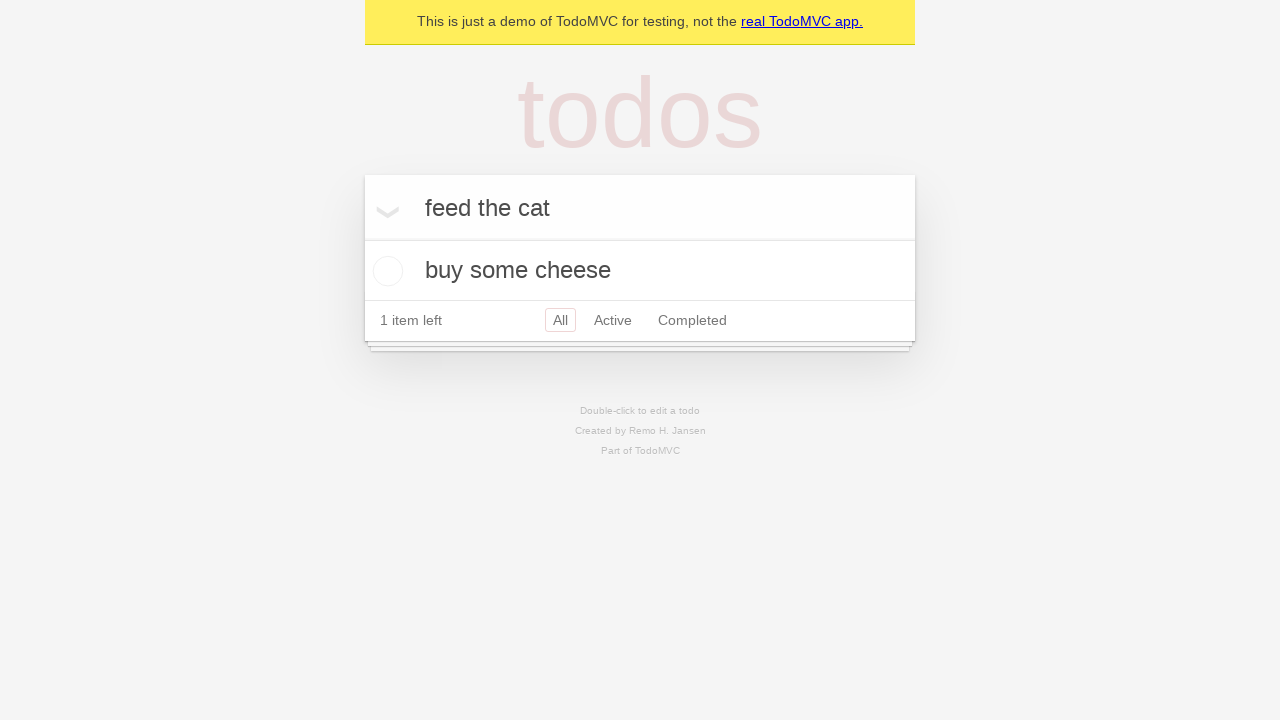

Pressed Enter to add second todo item on .new-todo
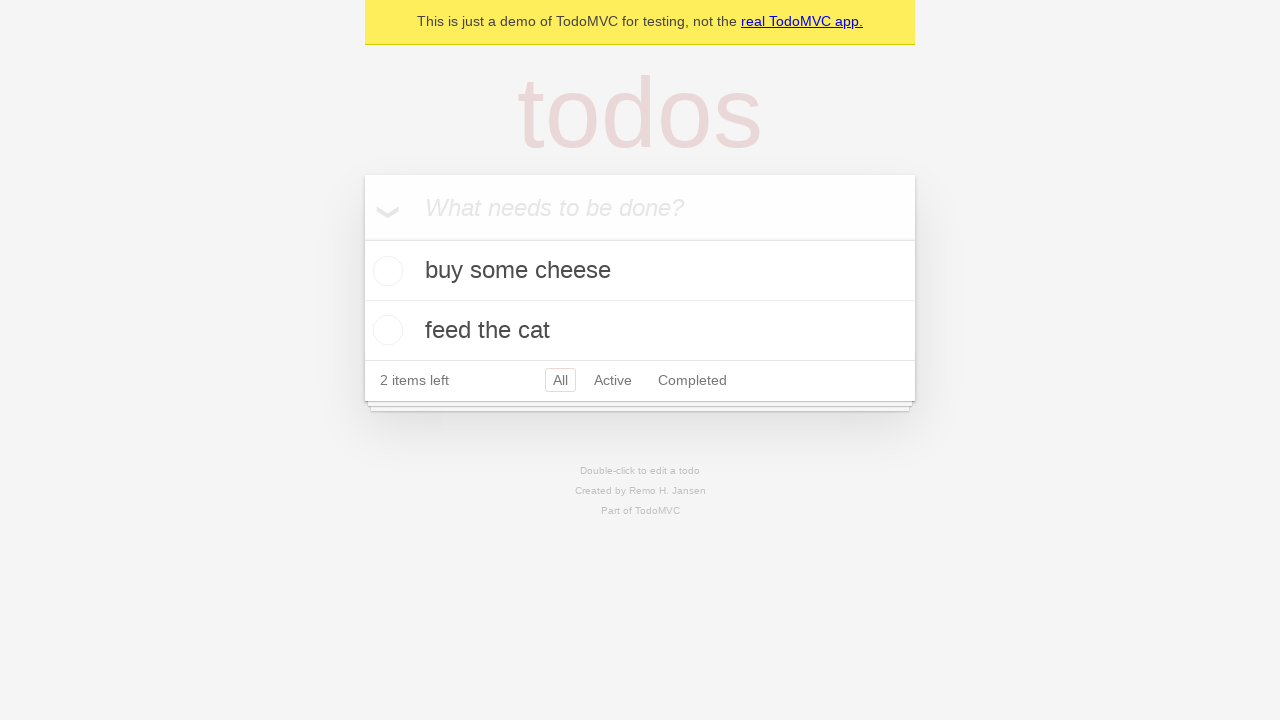

Second todo item appeared in the list
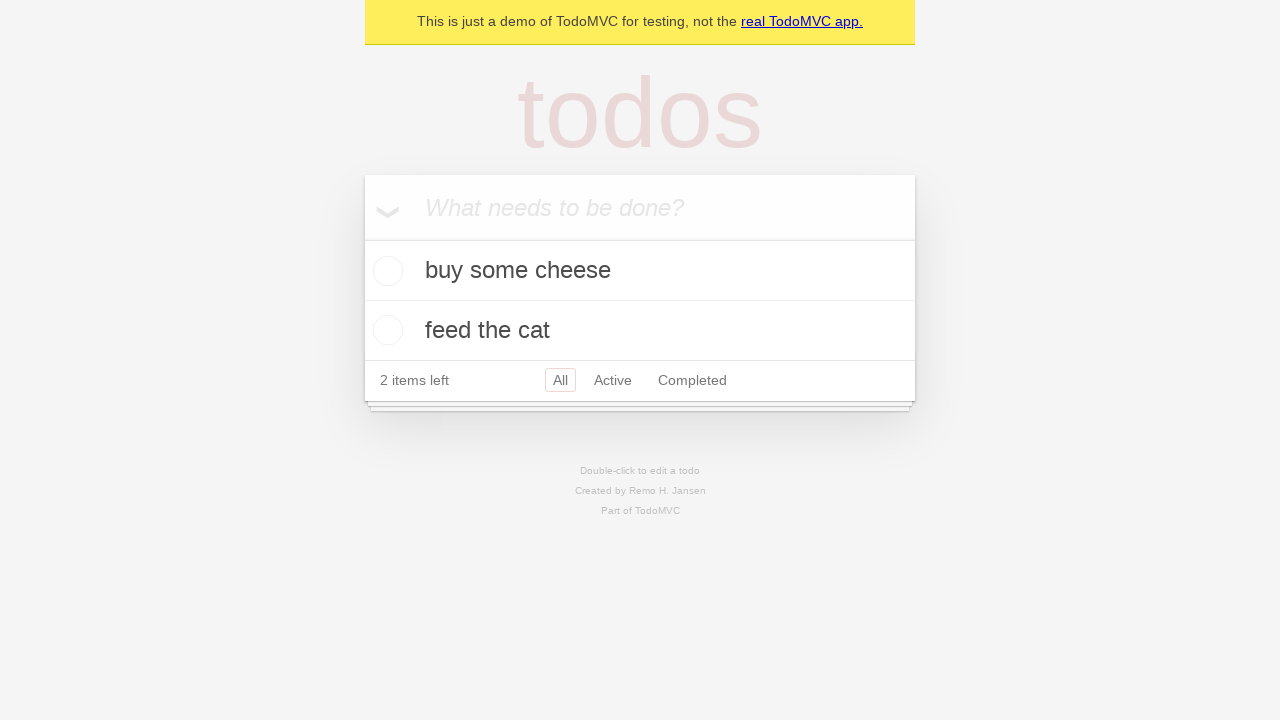

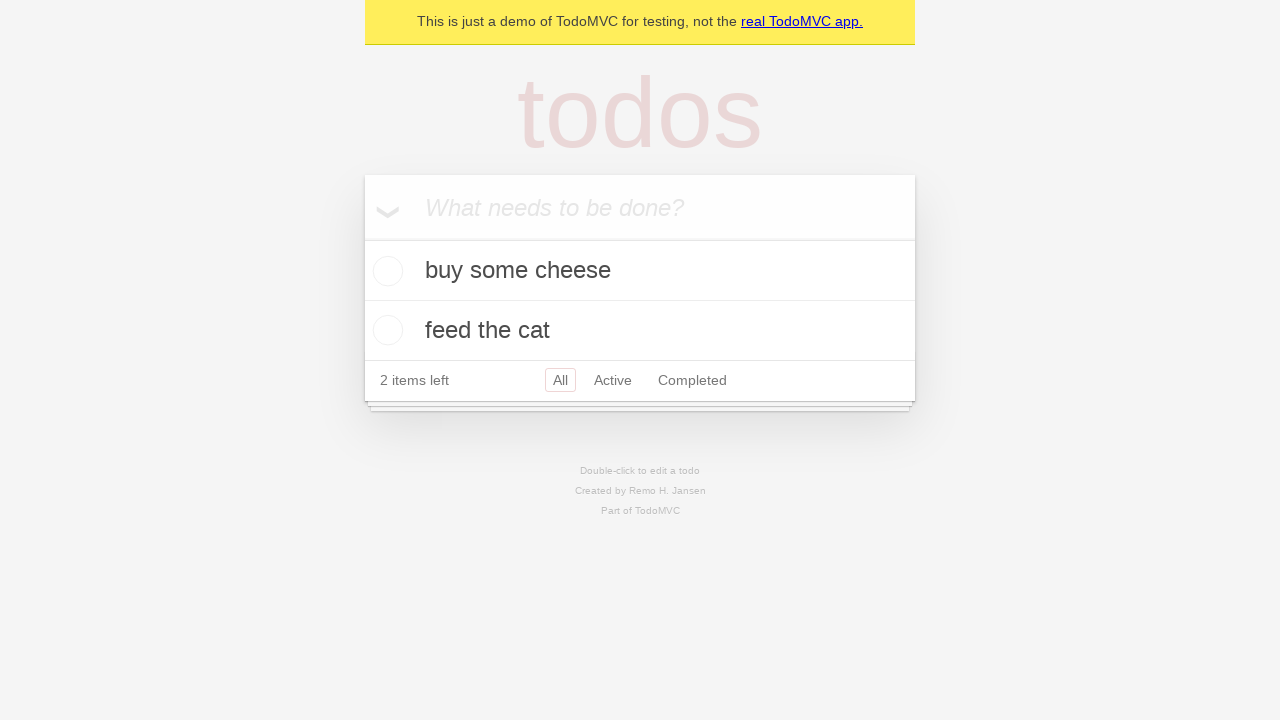